Tests navigation on a Selenium course content page by clicking on a section heading and then clicking on a resume PDF download link.

Starting URL: http://greenstech.in/selenium-course-content.html

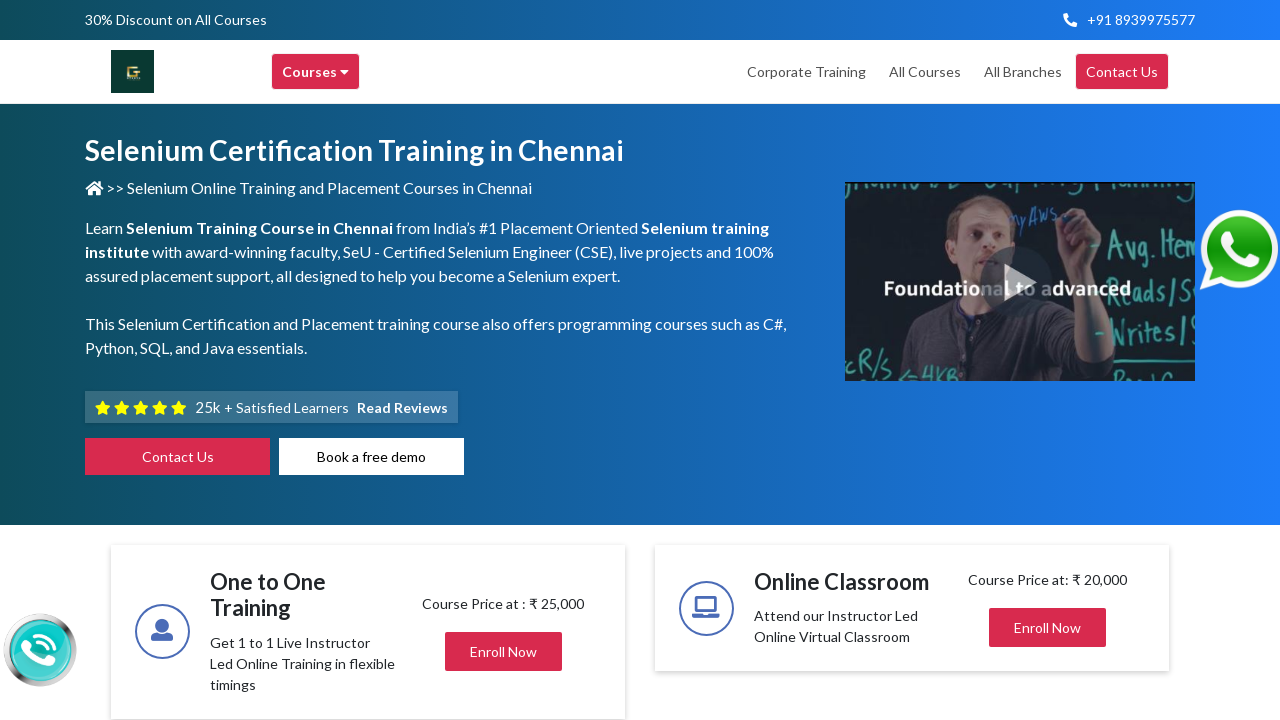

Navigated to Selenium course content page
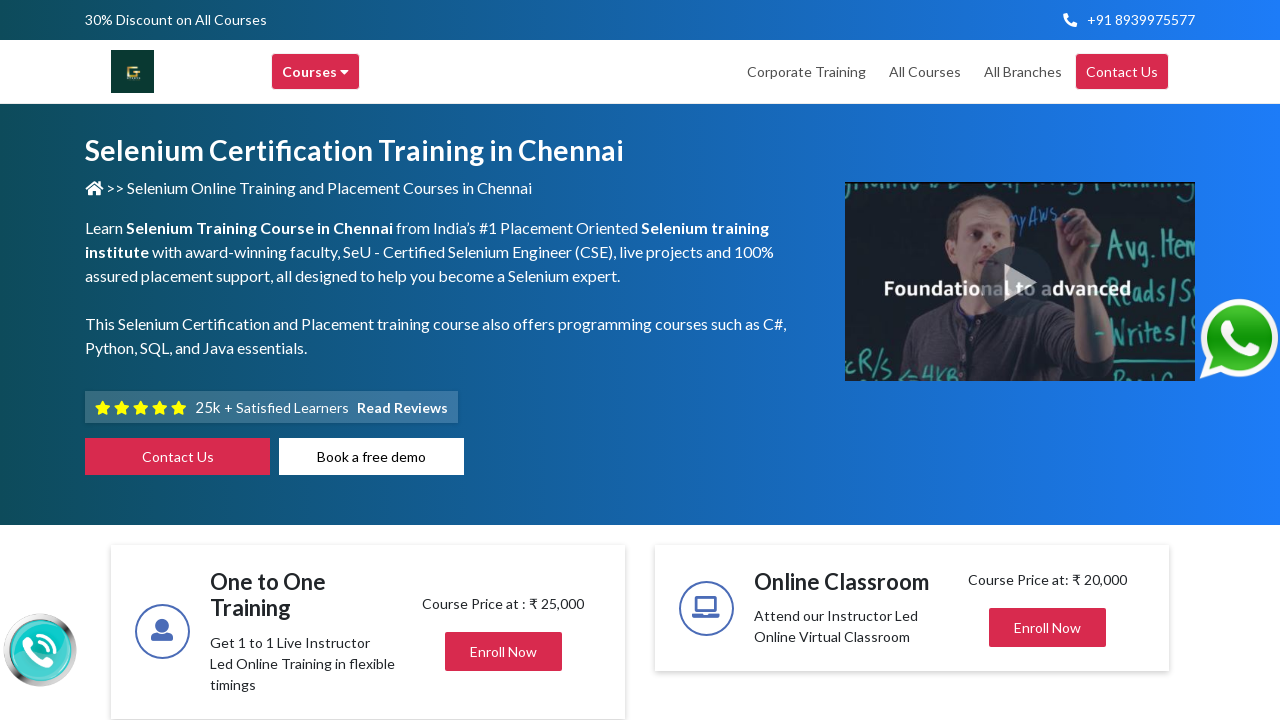

Clicked on section heading (div#heading201) at (1048, 360) on div#heading201
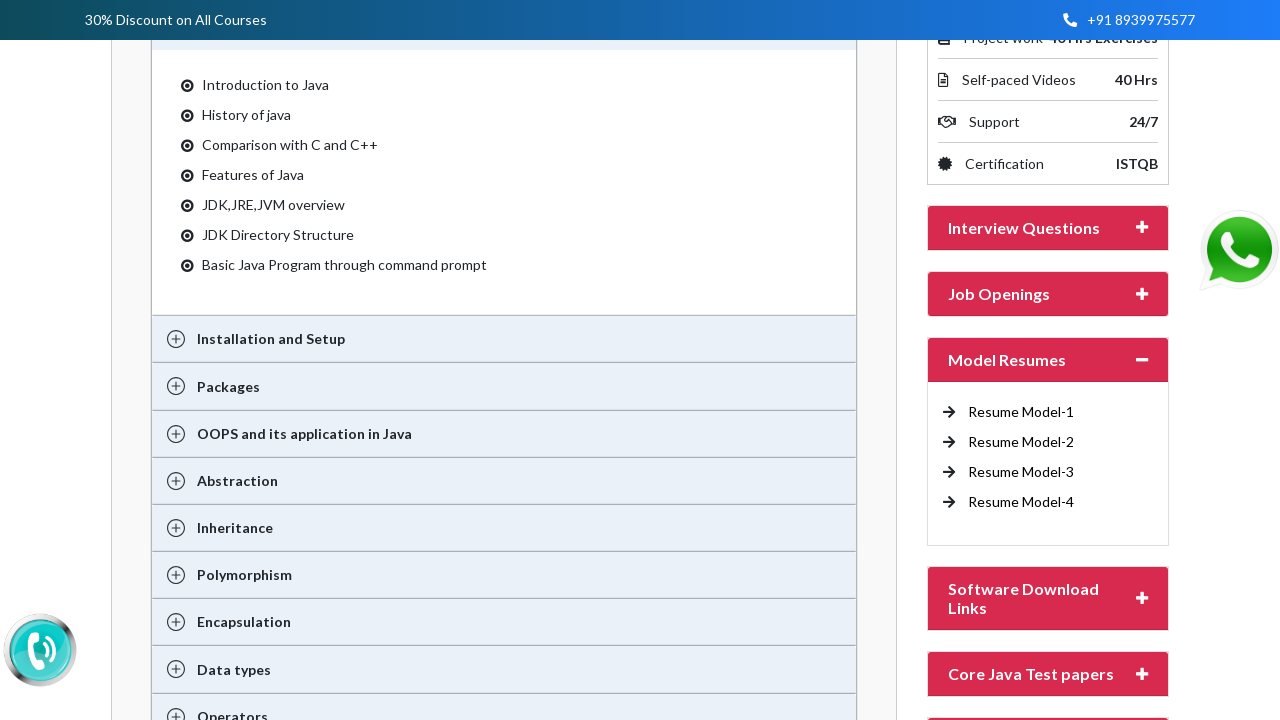

Clicked on resume PDF download link at (1021, 412) on a[href='http://traininginchennai.in/Fresher_Selenium_Resume.pdf']
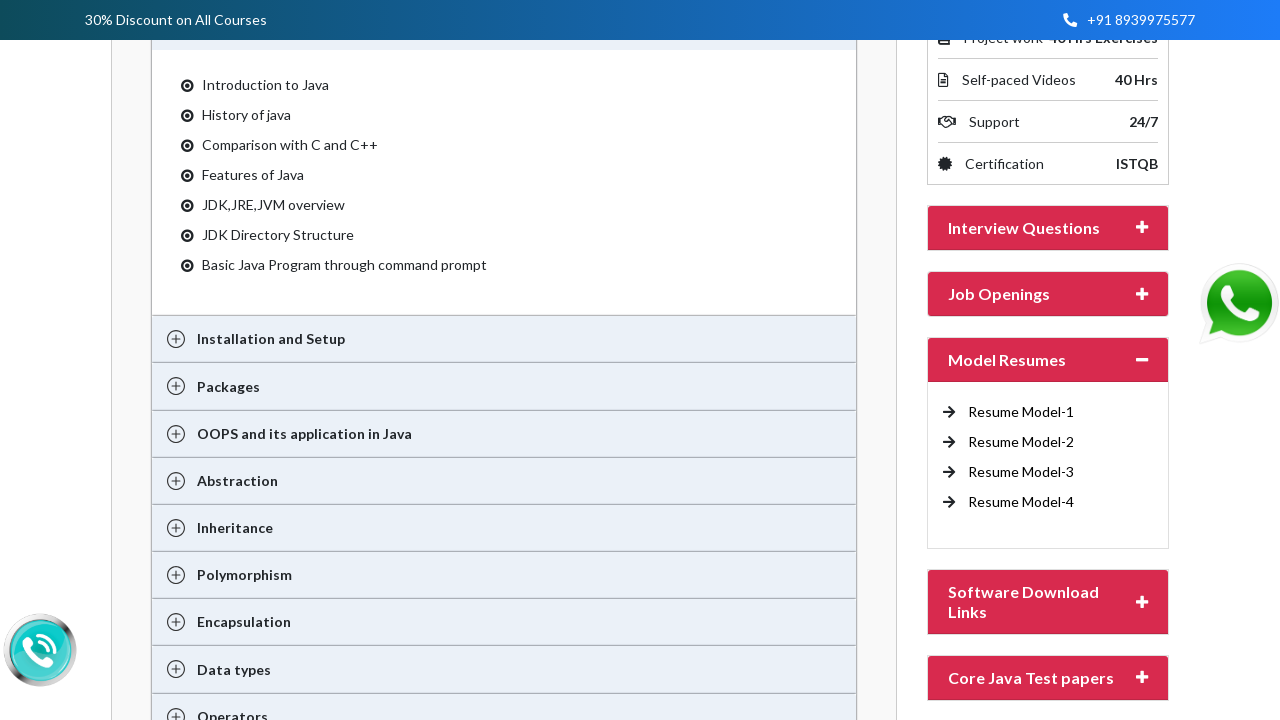

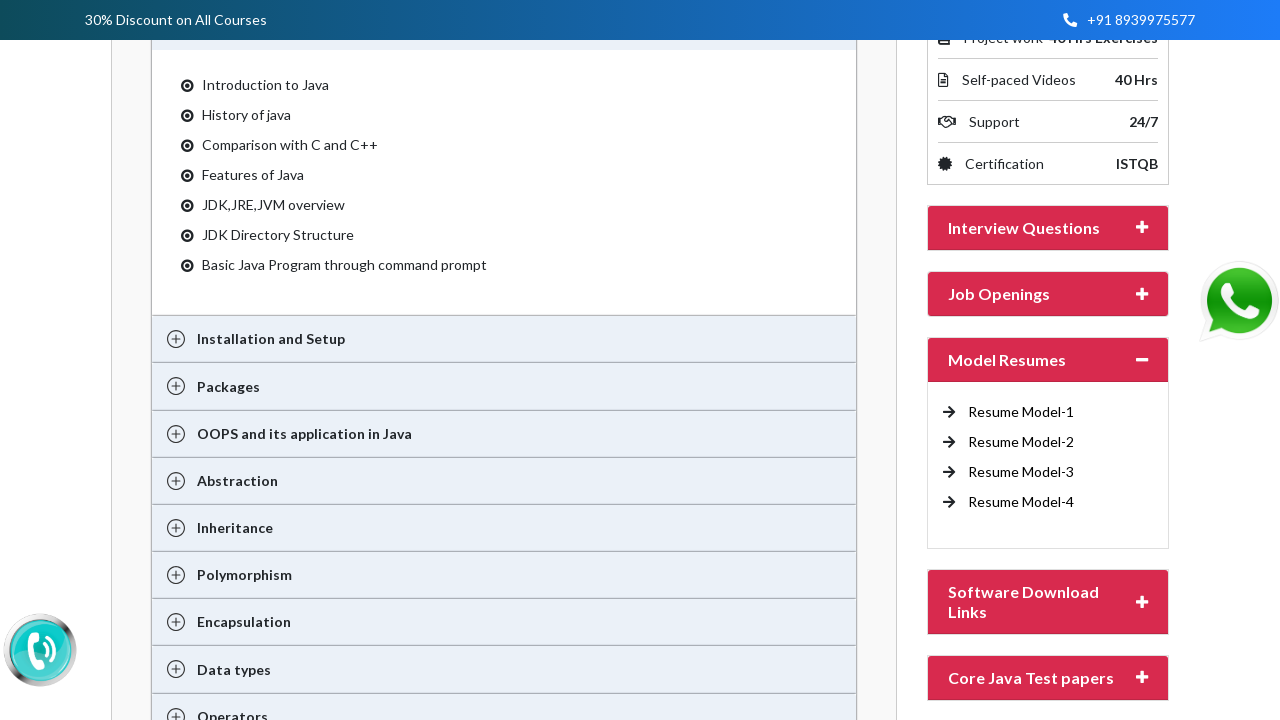